Tests radio button functionality by navigating to the elements page and clicking on a radio button option

Starting URL: https://demoqa.com/elements

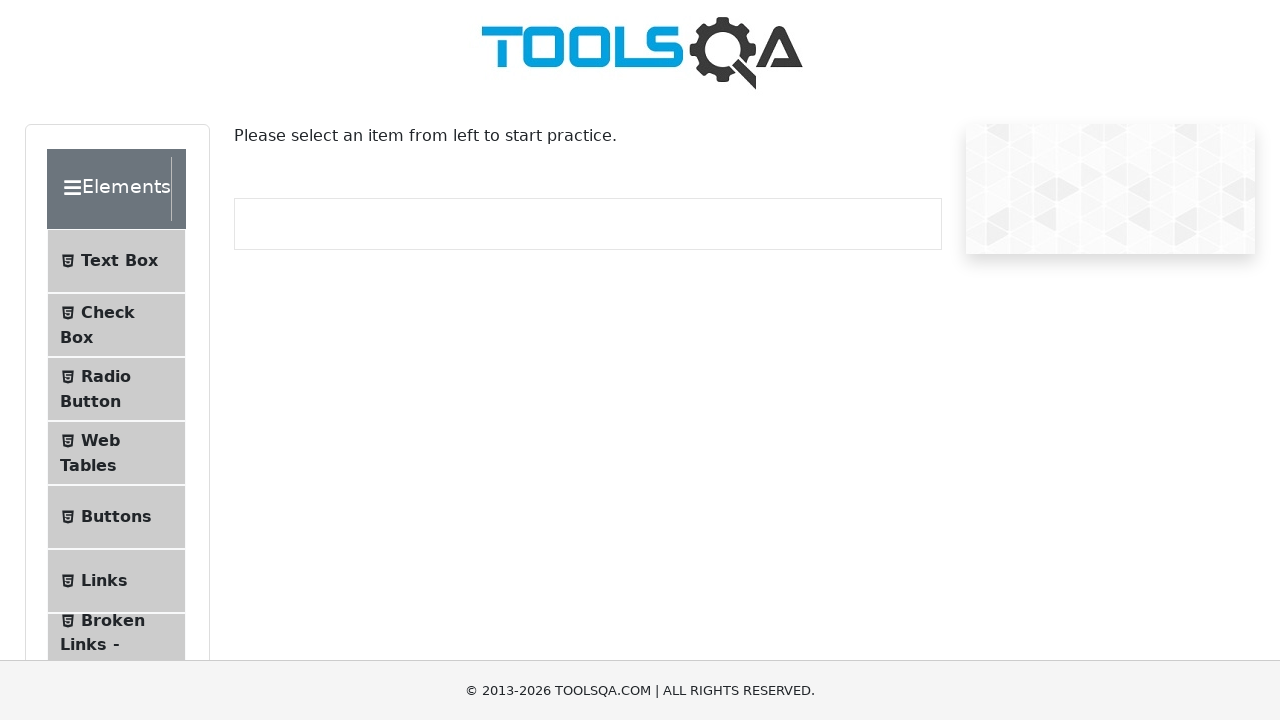

Clicked on Radio Button menu item at (106, 376) on xpath=//span[text()='Radio Button']
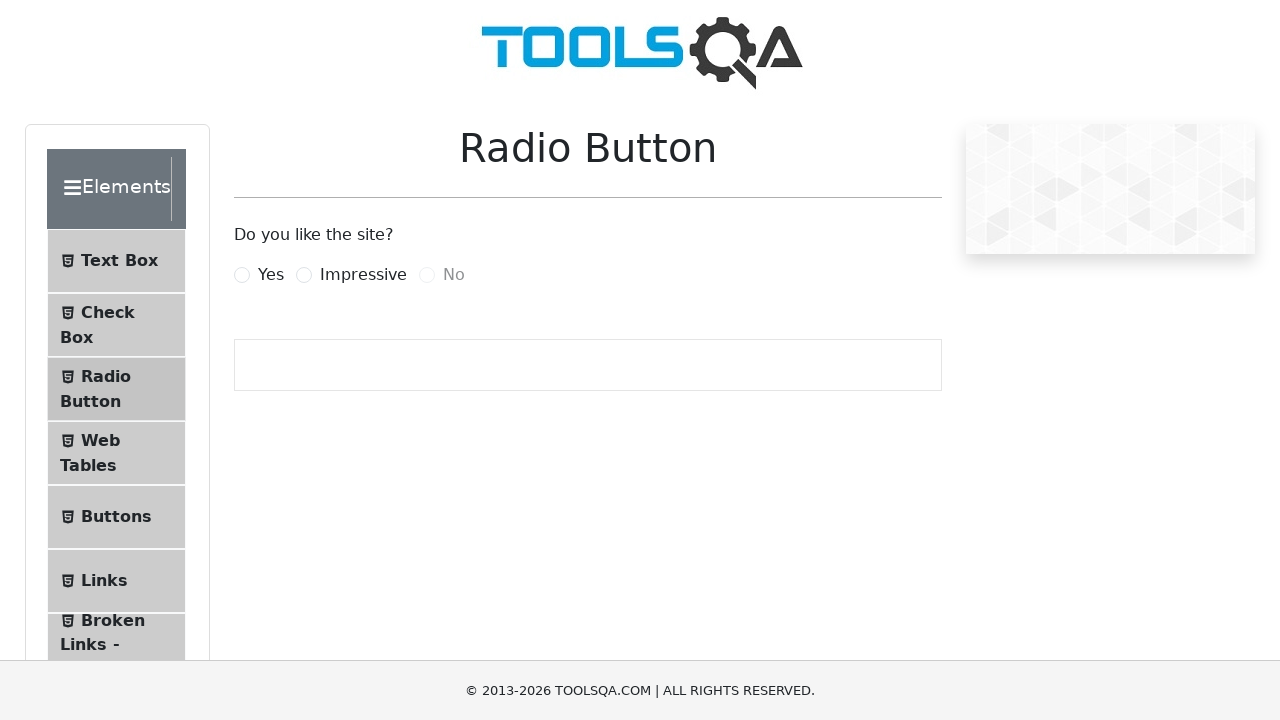

Radio button options loaded and visible
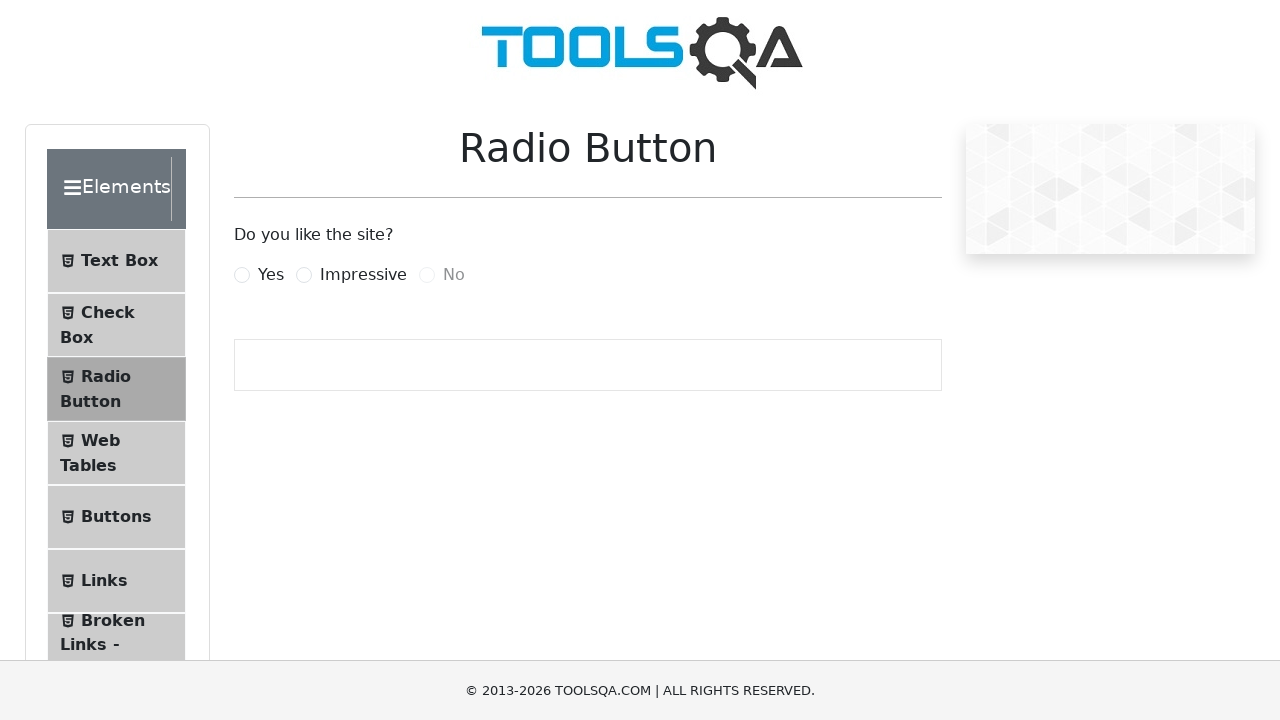

Located all radio button options
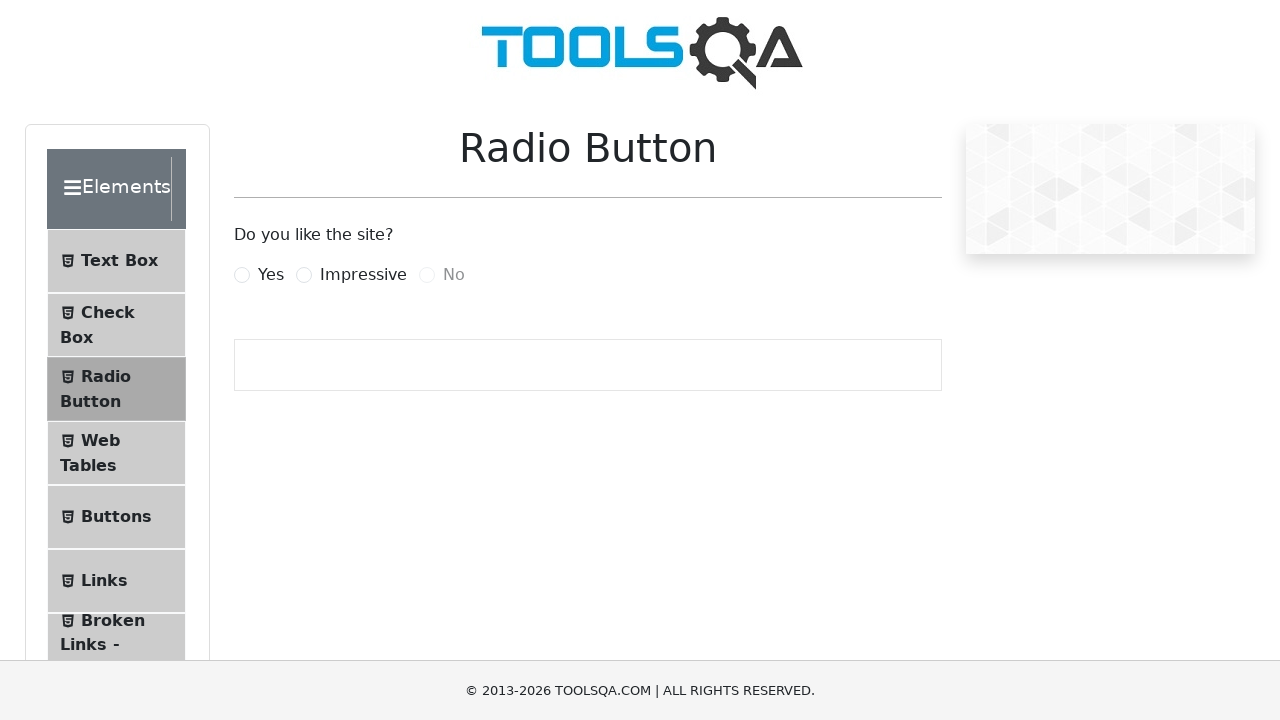

Clicked the first radio button option at (271, 275) on xpath=//div[@class='mb-3']//parent::div//child::label >> nth=0
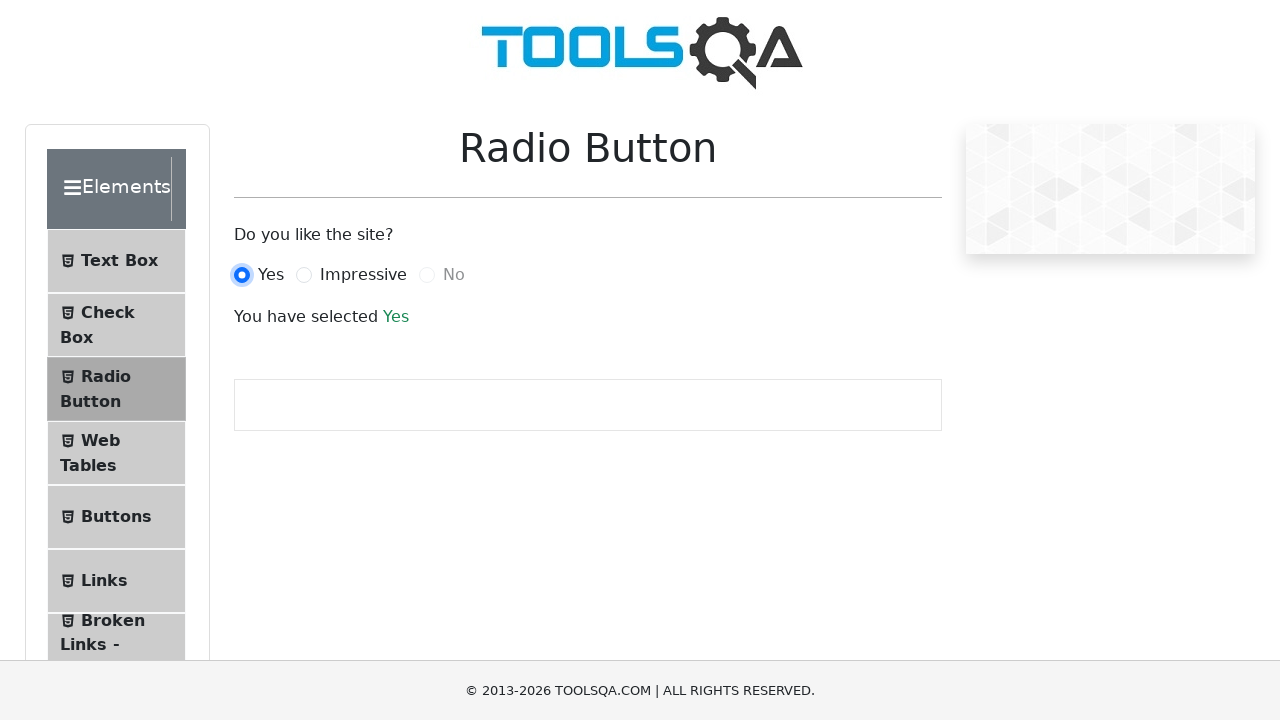

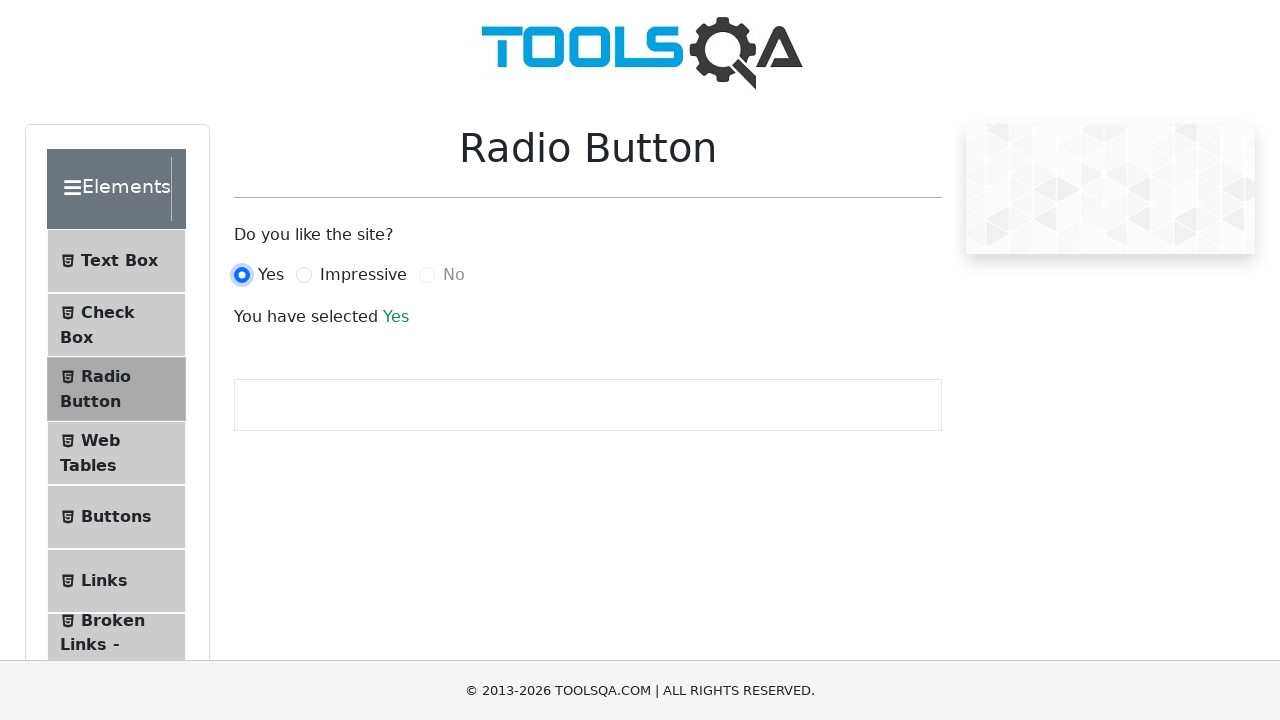